Tests wait functionality by clicking a button that triggers delayed element appearance and then filling the newly visible input field

Starting URL: https://www.hyrtutorials.com/p/waits-demo.html

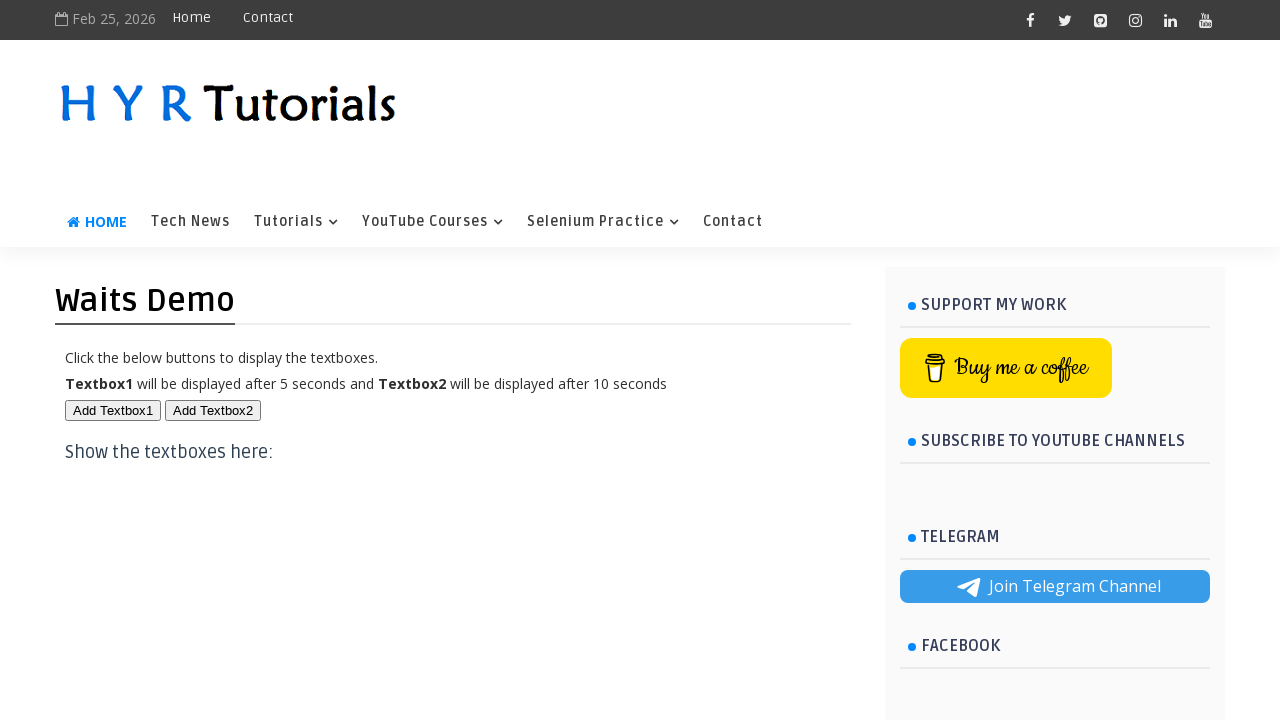

Clicked button to trigger delayed element appearance at (113, 410) on button#btn1
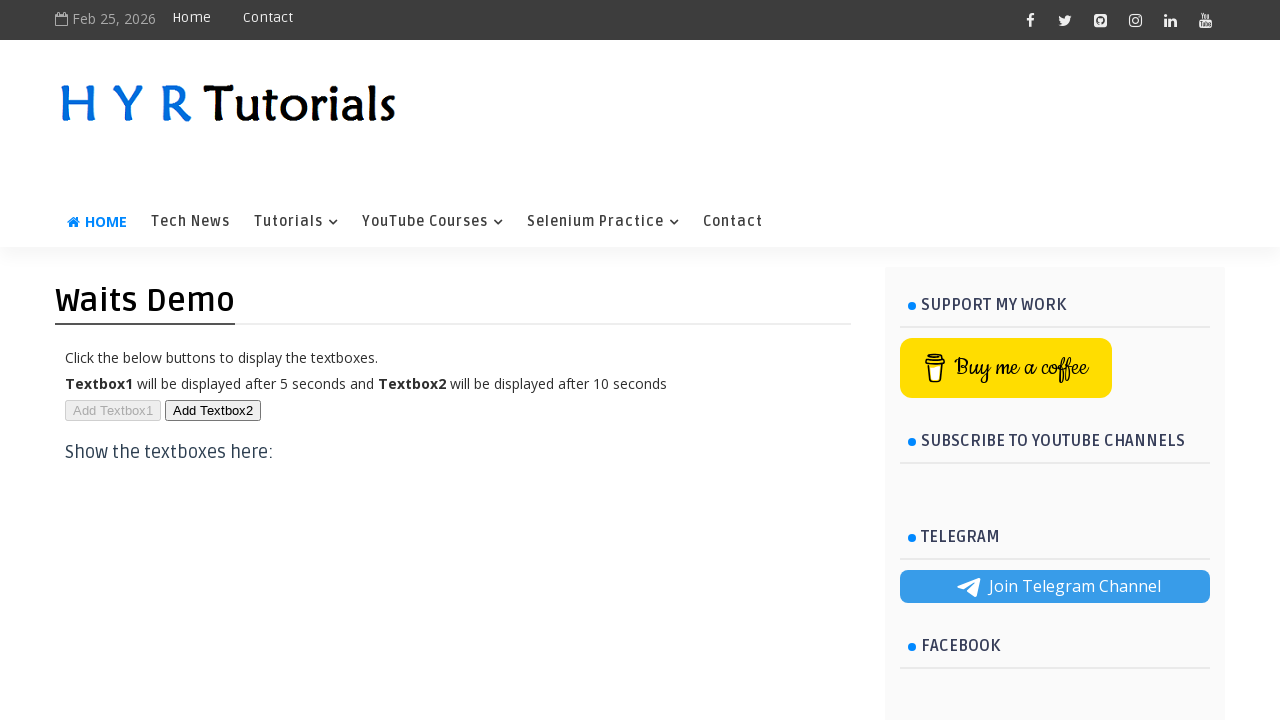

Waited for input field to become visible
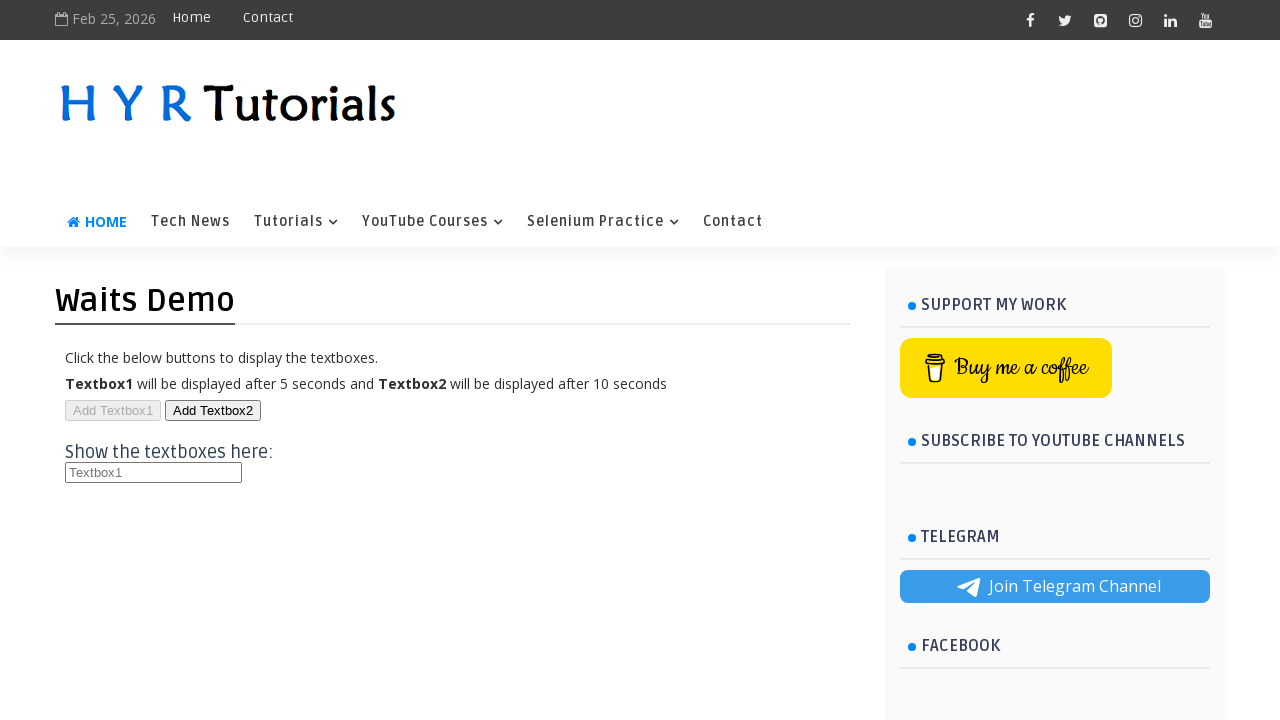

Filled input field with 'Hello world' on input#txt1
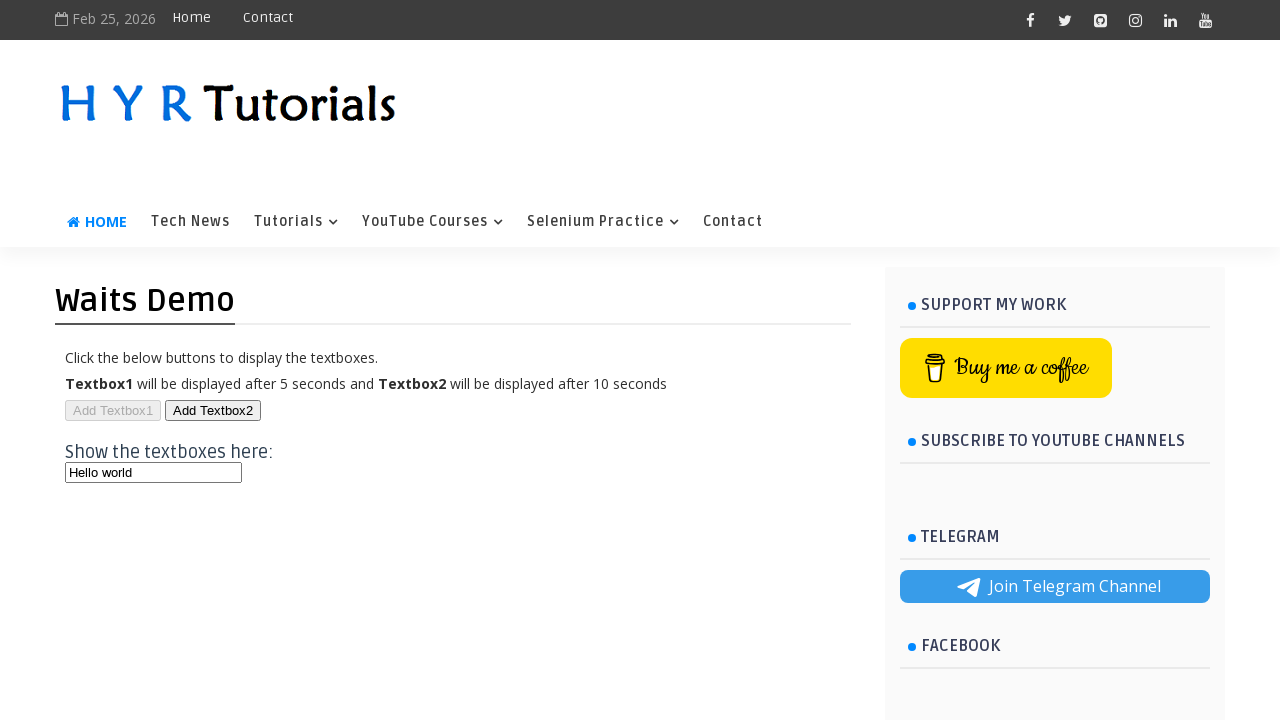

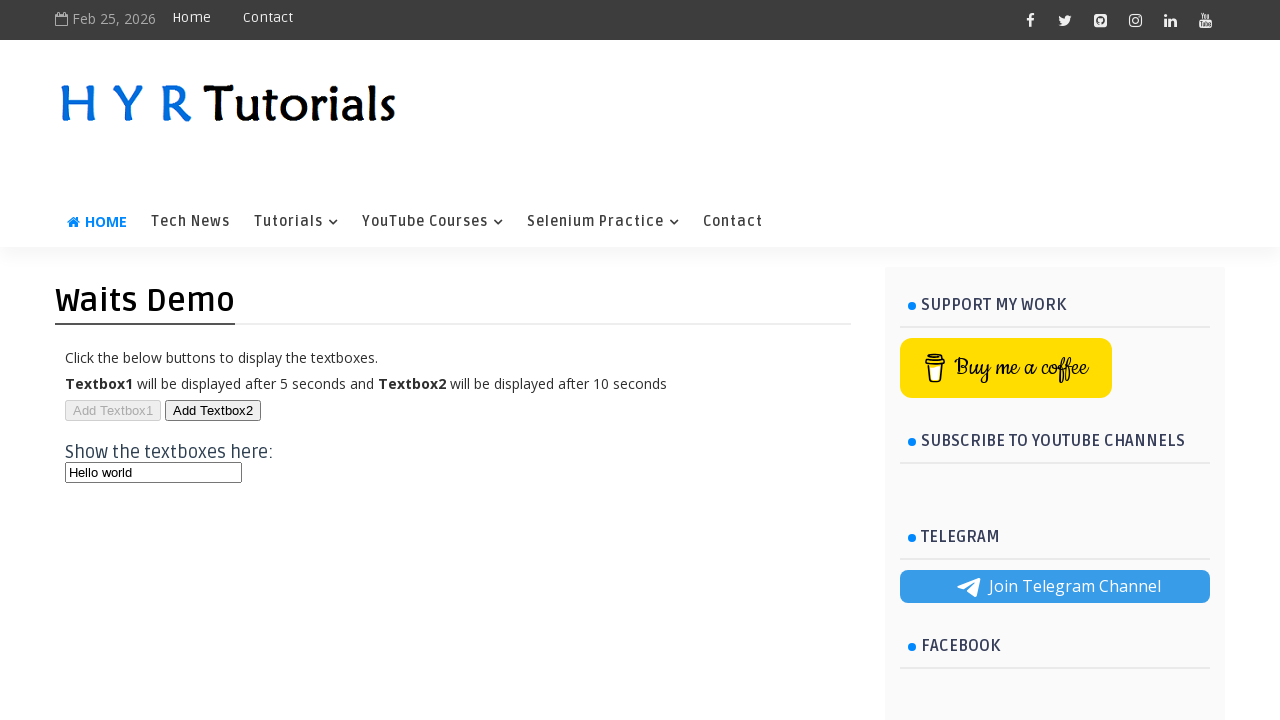